Navigates to the Delivery Club homepage and verifies the page loads successfully

Starting URL: https://www.delivery-club.ru

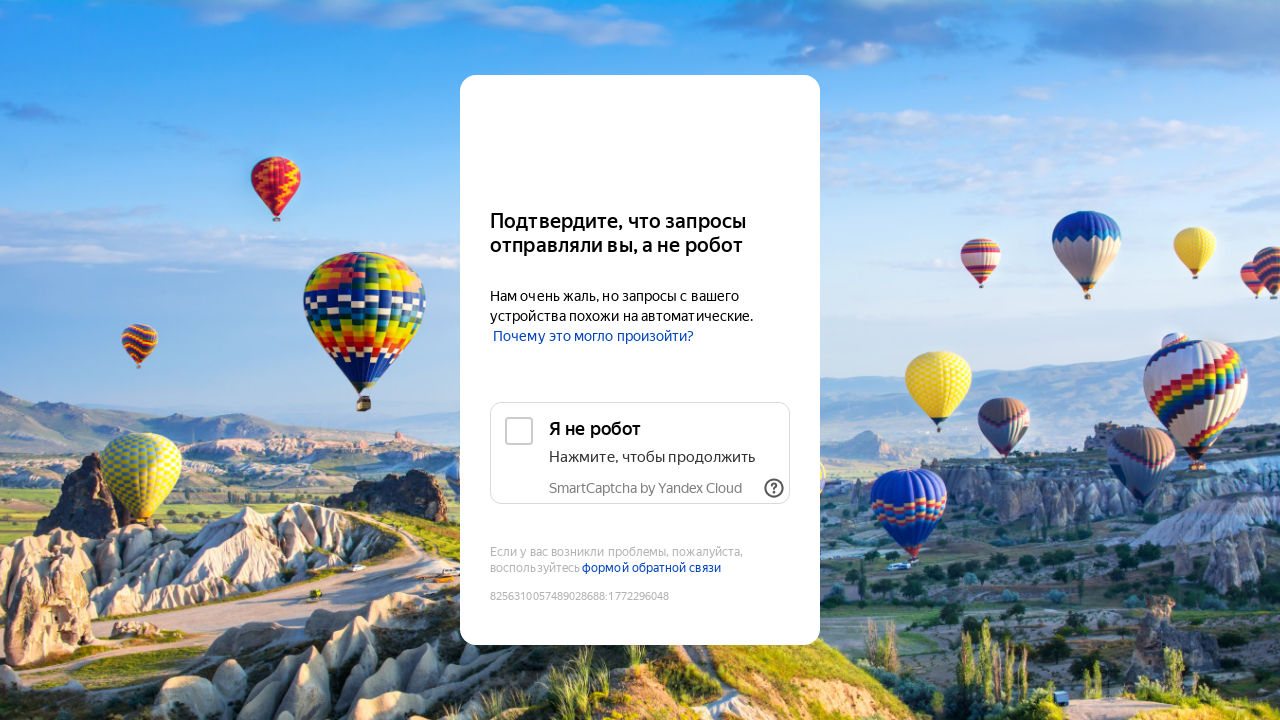

Navigated to Delivery Club homepage
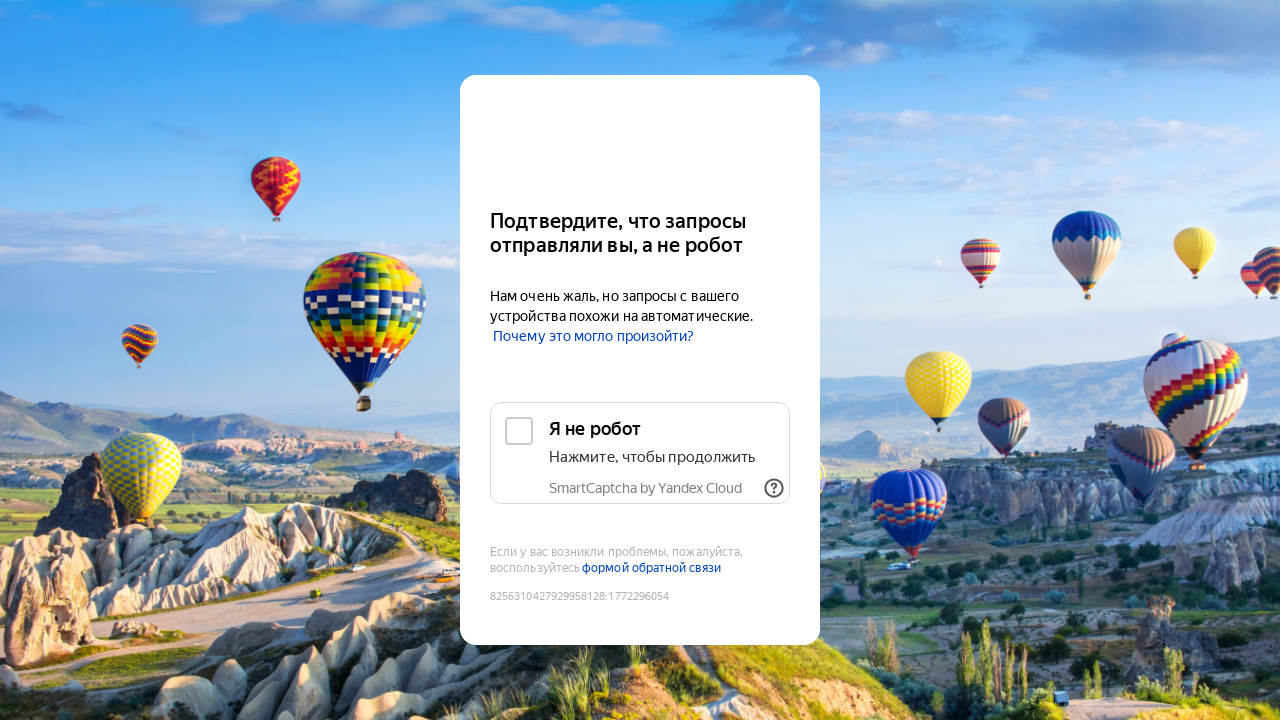

Page DOM content loaded
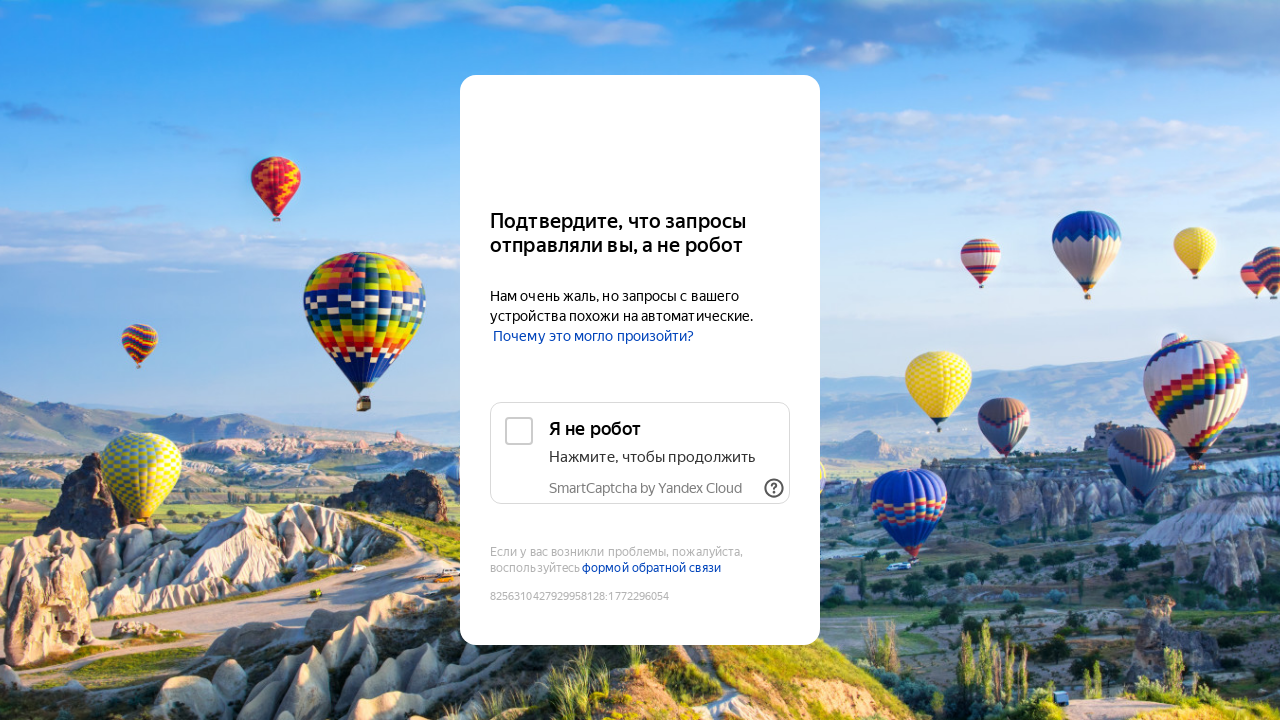

Verified page title exists - homepage loaded successfully
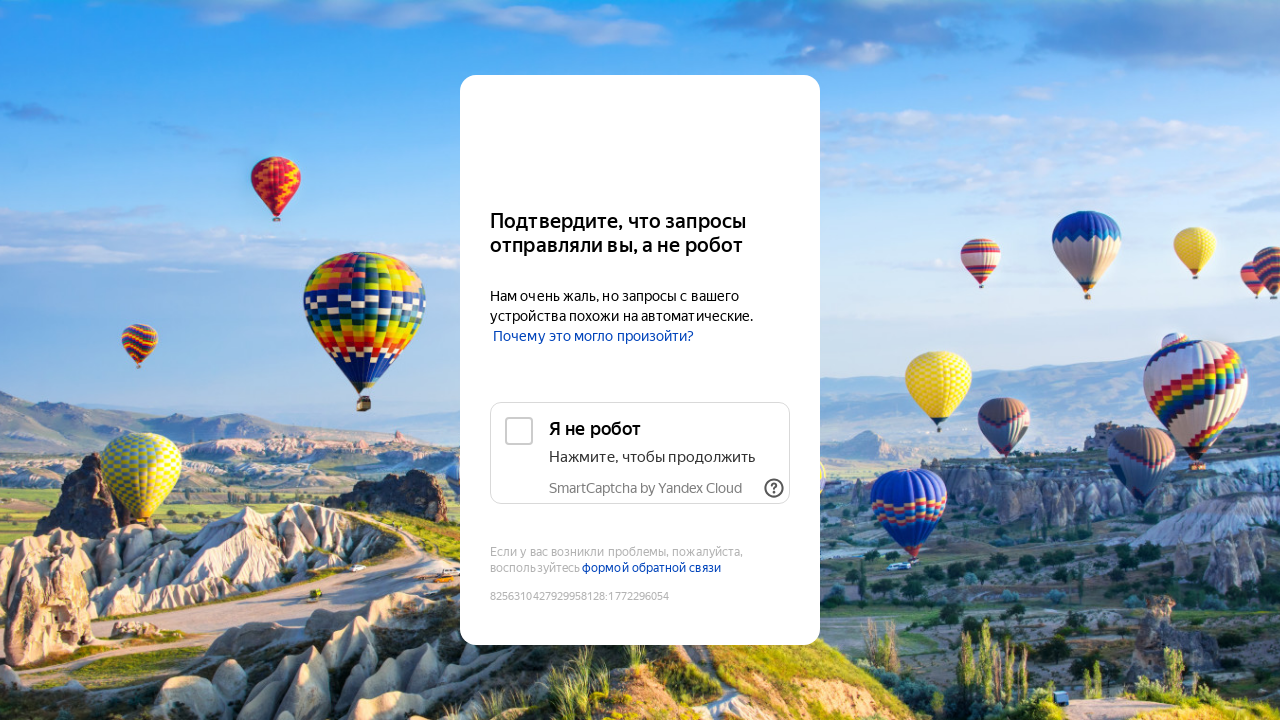

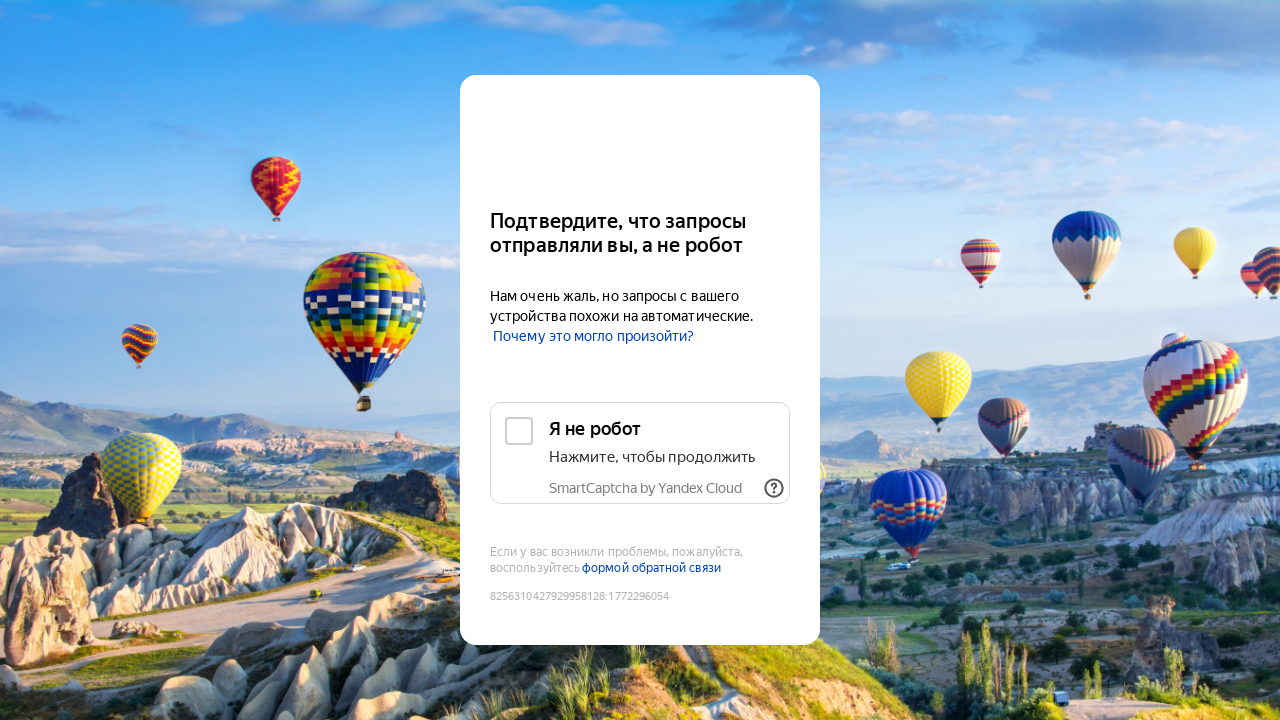